Tests dynamic loading by clicking start button and waiting for hidden element to appear

Starting URL: https://the-internet.herokuapp.com/

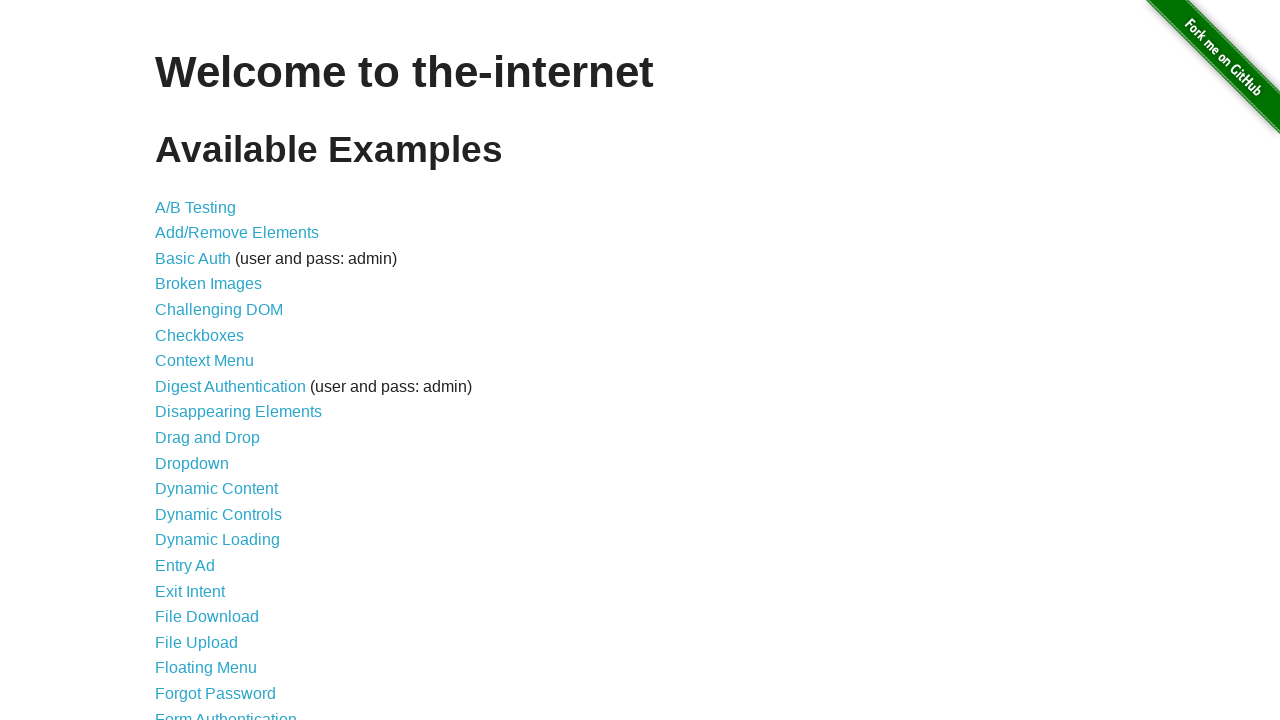

Clicked on Dynamic Loading link at (218, 540) on a[href='/dynamic_loading']
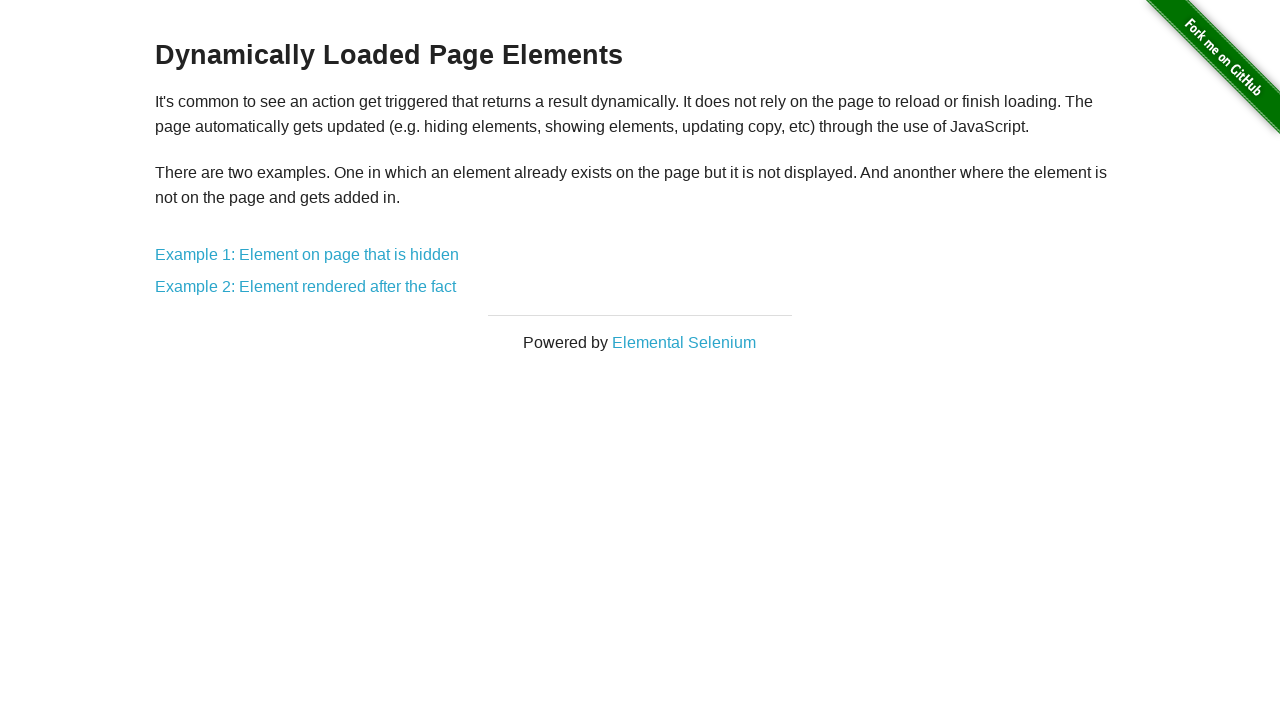

Clicked on Example 1 link at (307, 255) on a[href='/dynamic_loading/1']
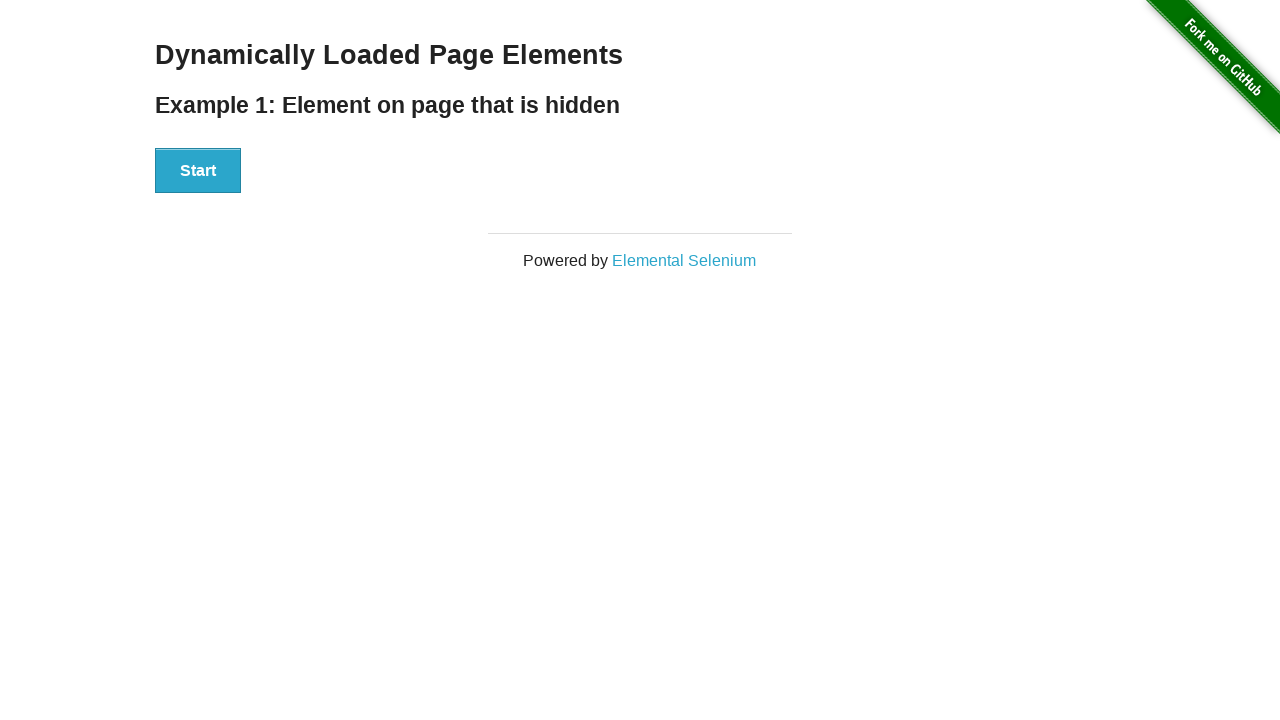

Start button loaded on page
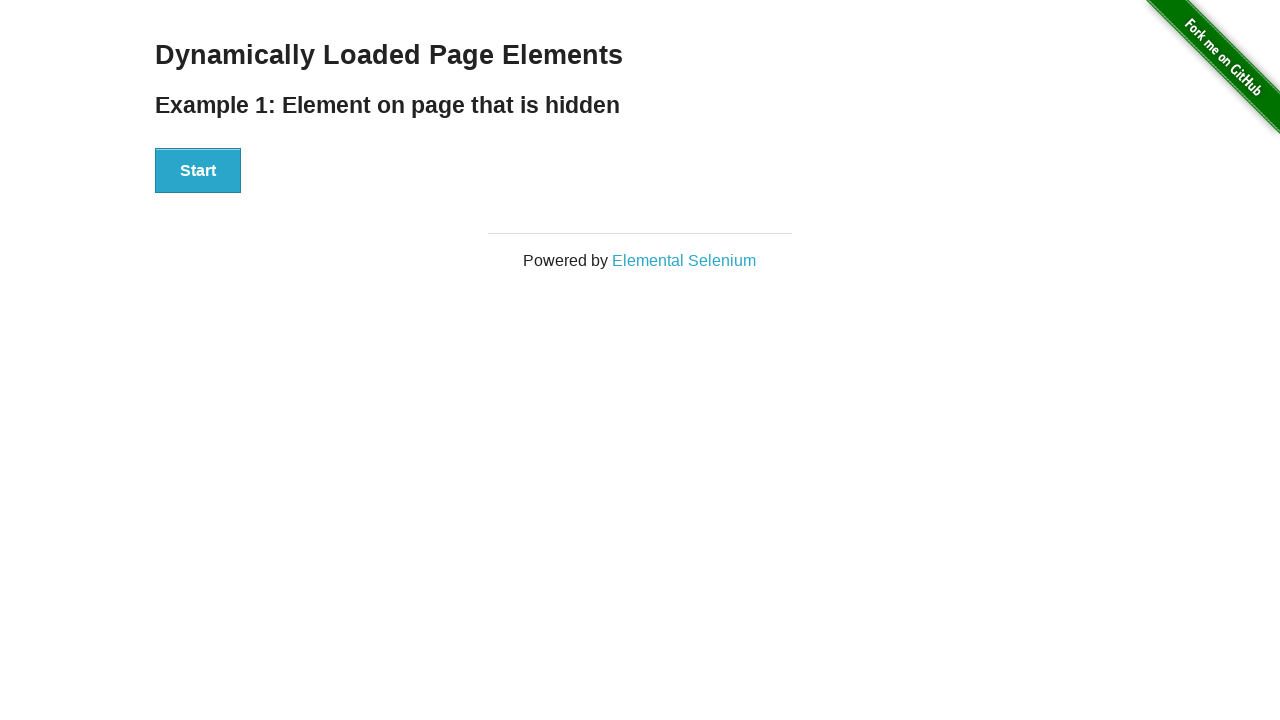

Clicked the Start button to trigger dynamic loading at (198, 171) on #start button
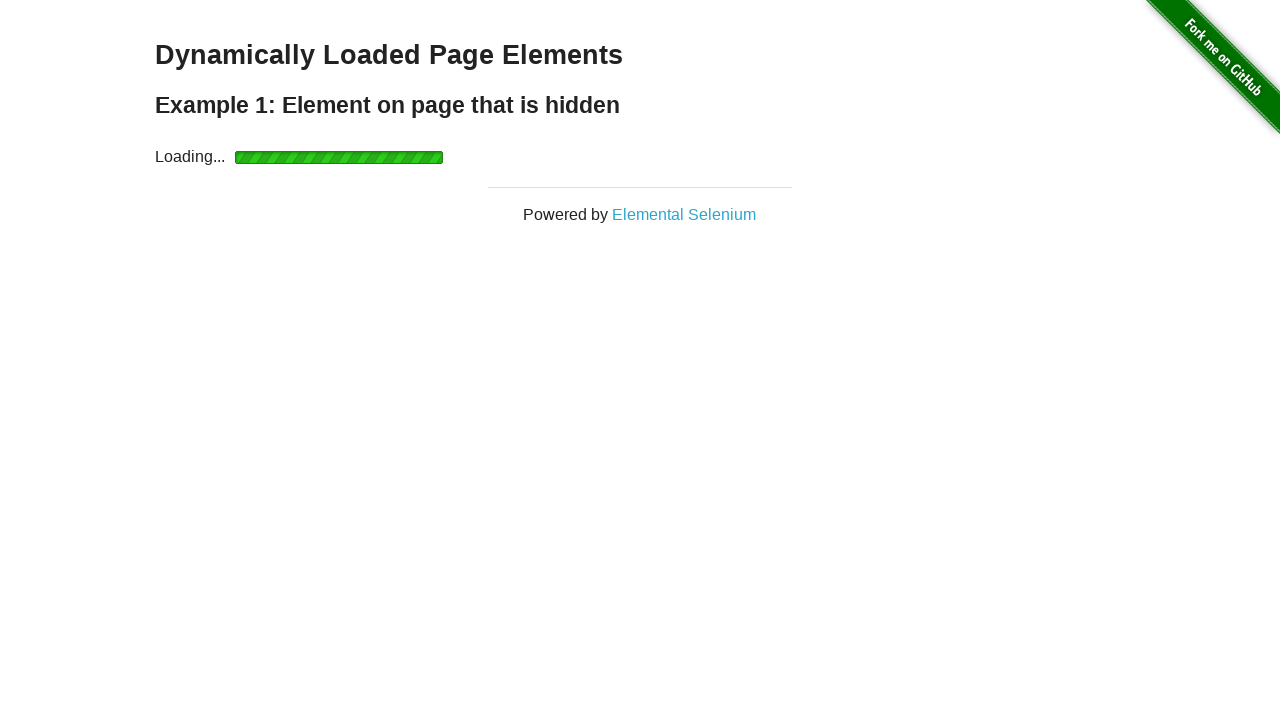

Hidden element appeared after dynamic loading completed
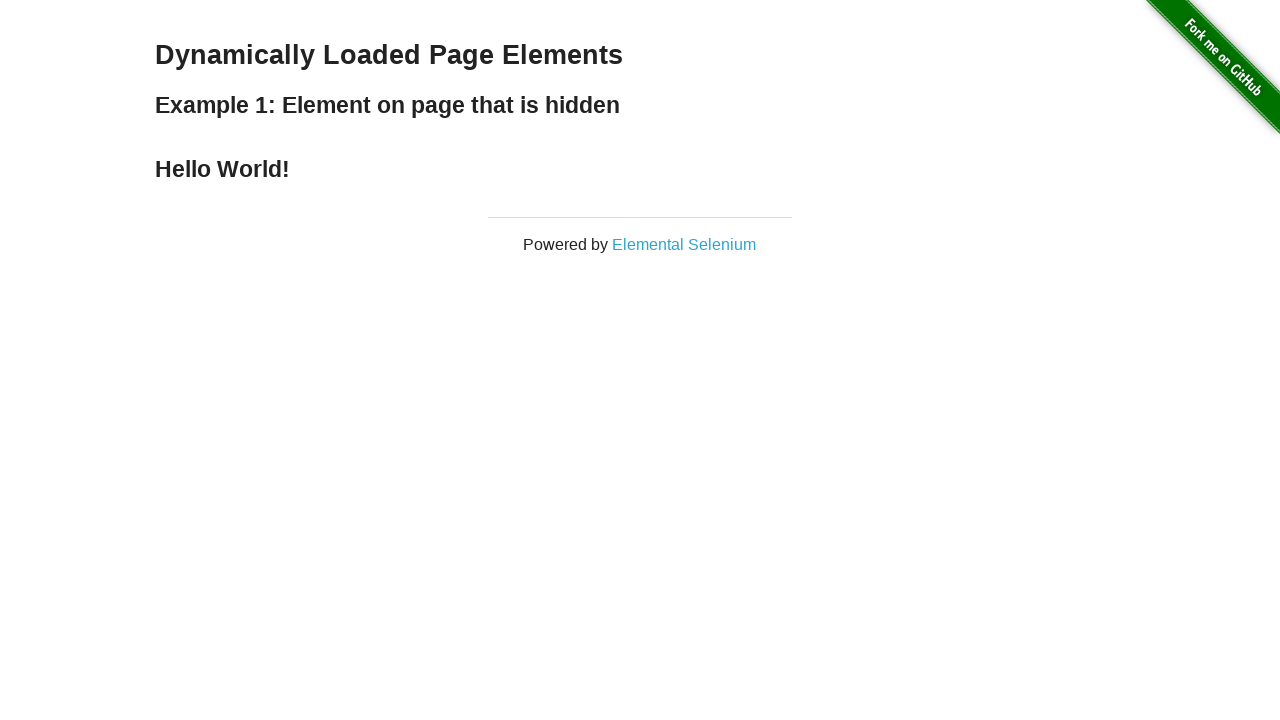

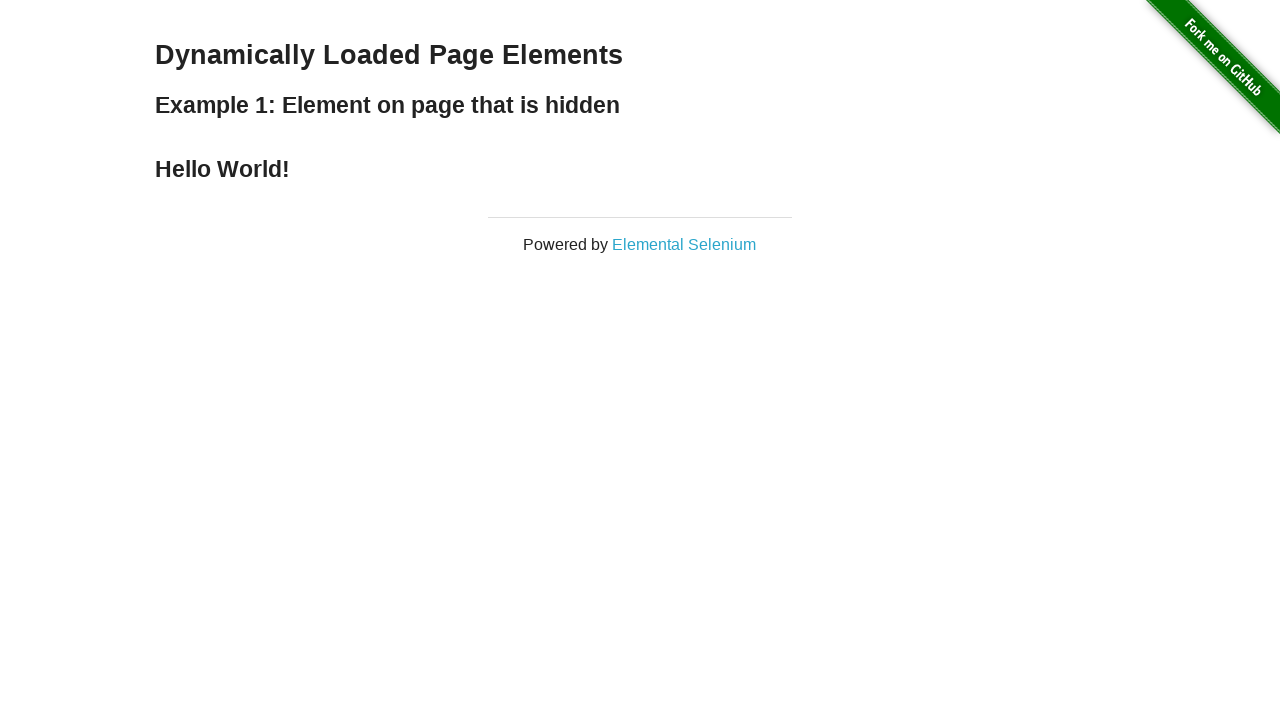